Tests multiple window handling by clicking a link that opens a new window, switching to the new window to verify its title, then switching back to the main window.

Starting URL: https://practice.cydeo.com/windows

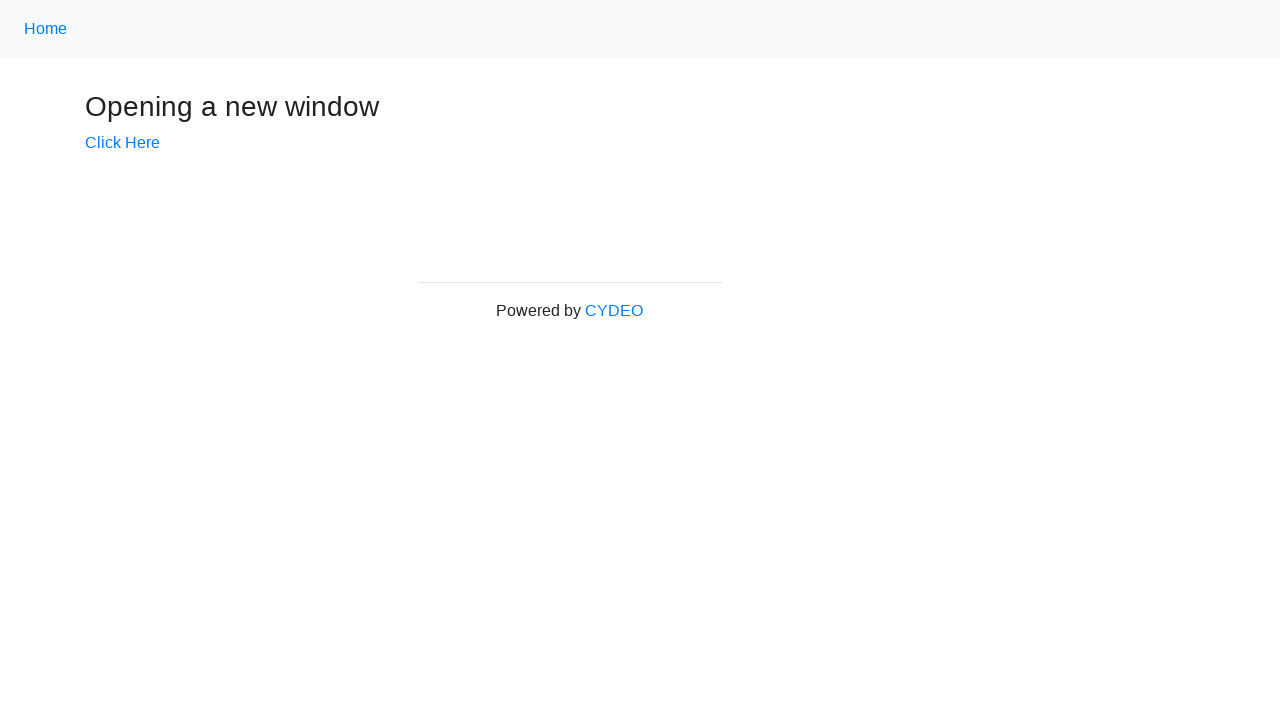

Verified initial page title is 'Windows'
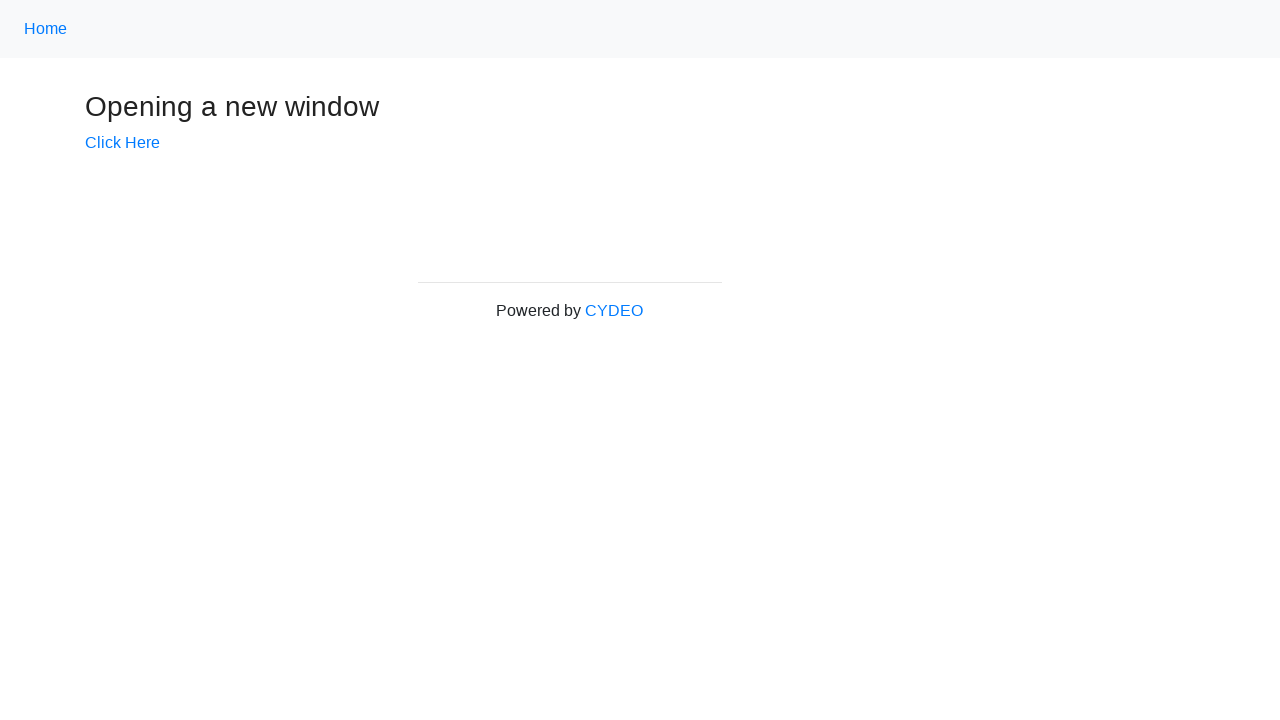

Clicked 'Click Here' link to open new window at (122, 143) on text=Click Here
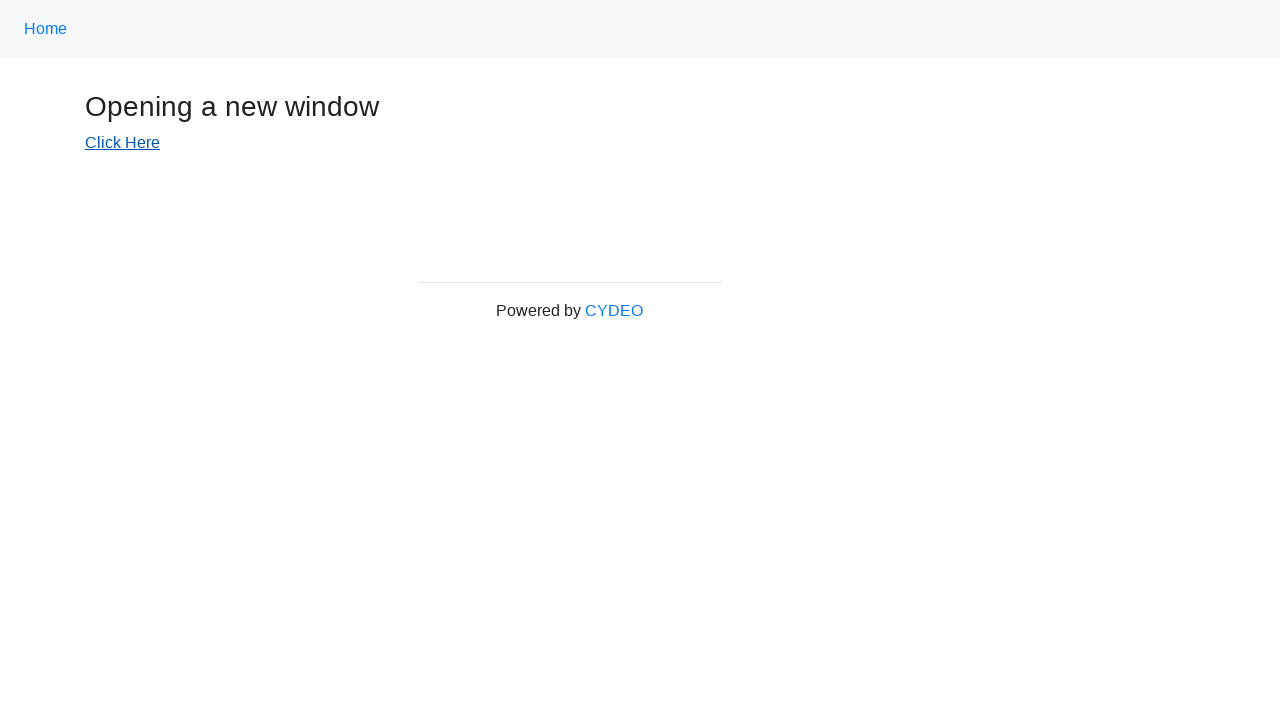

New window opened and ready at (122, 143) on text=Click Here
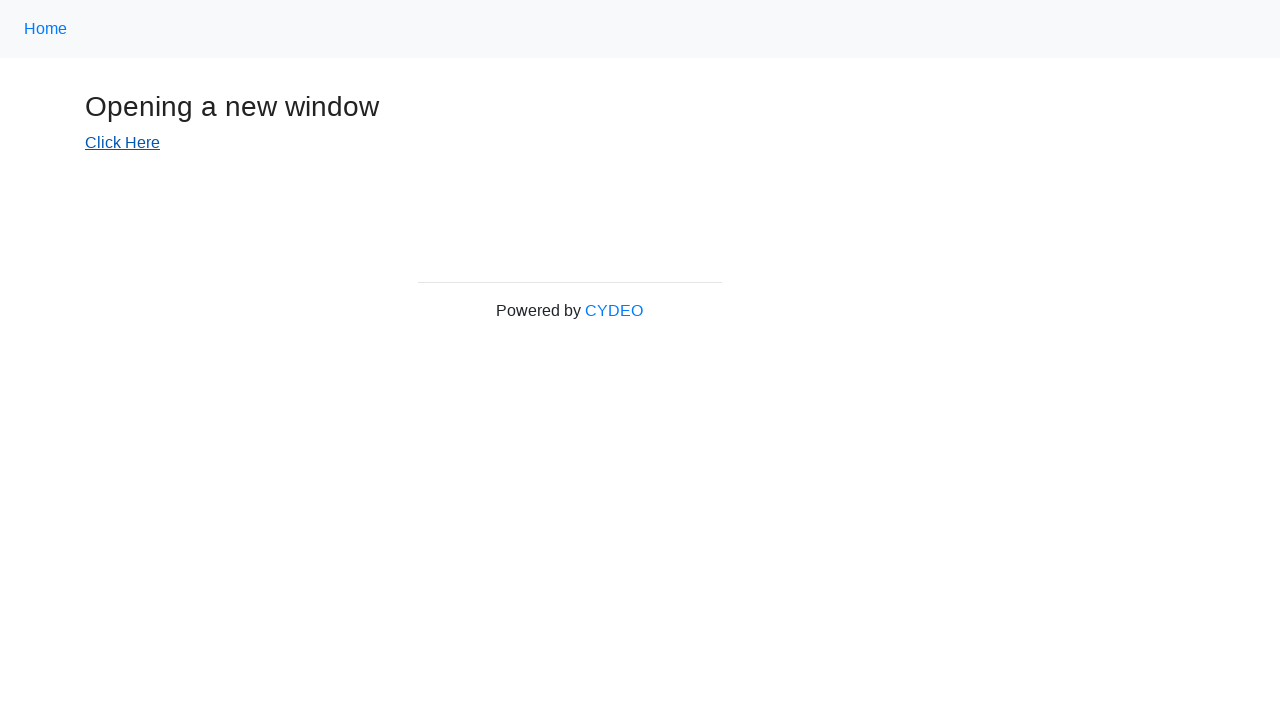

New window page loaded completely
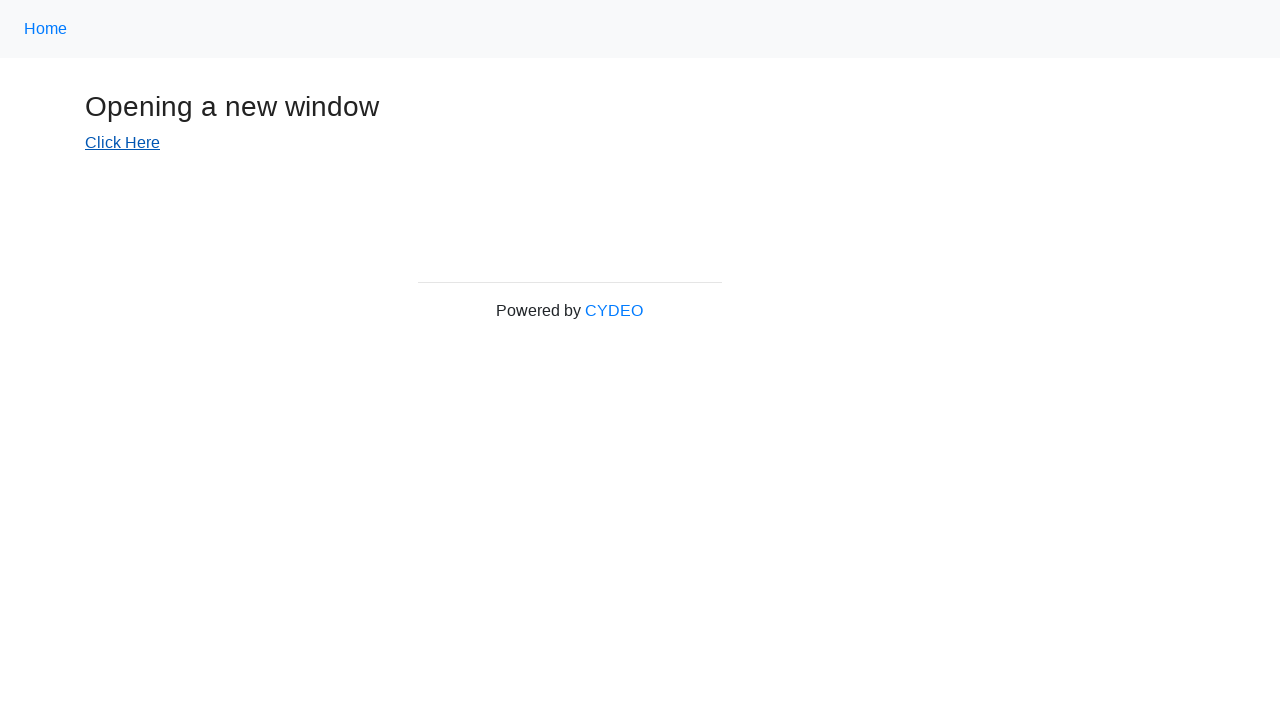

Verified new window title is 'New Window'
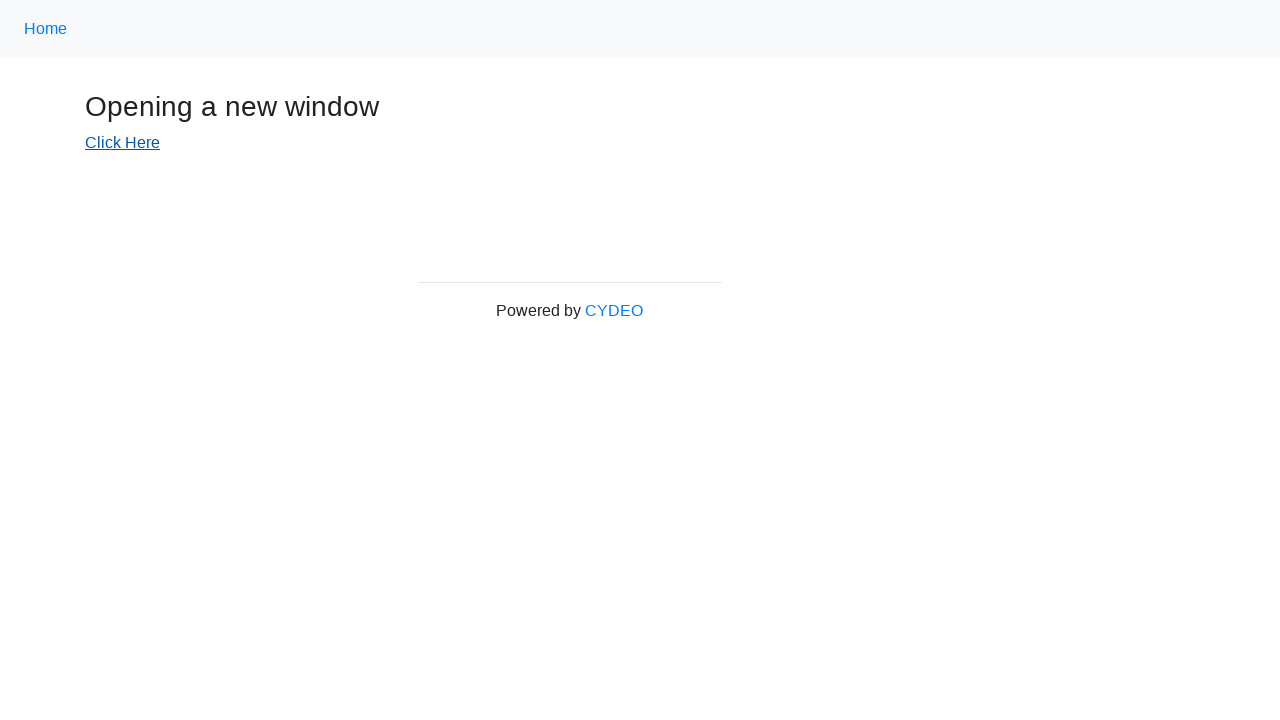

Switched back to main window
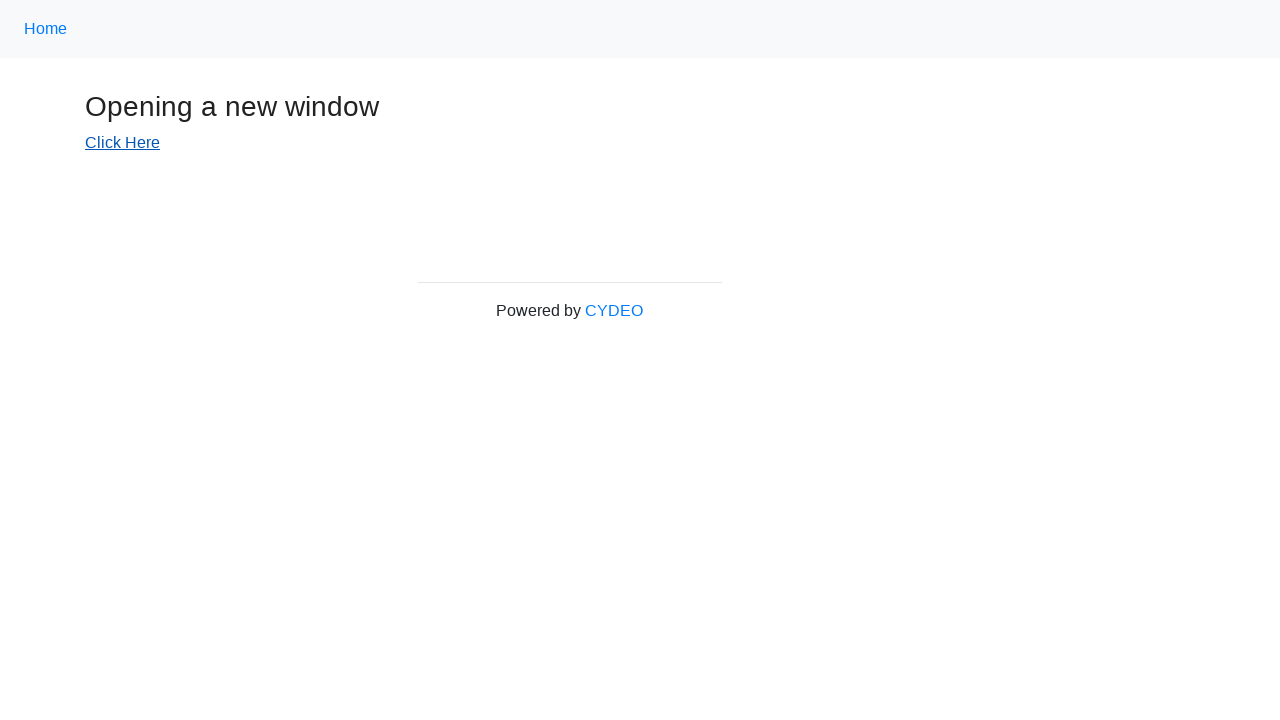

Verified main window title is still 'Windows'
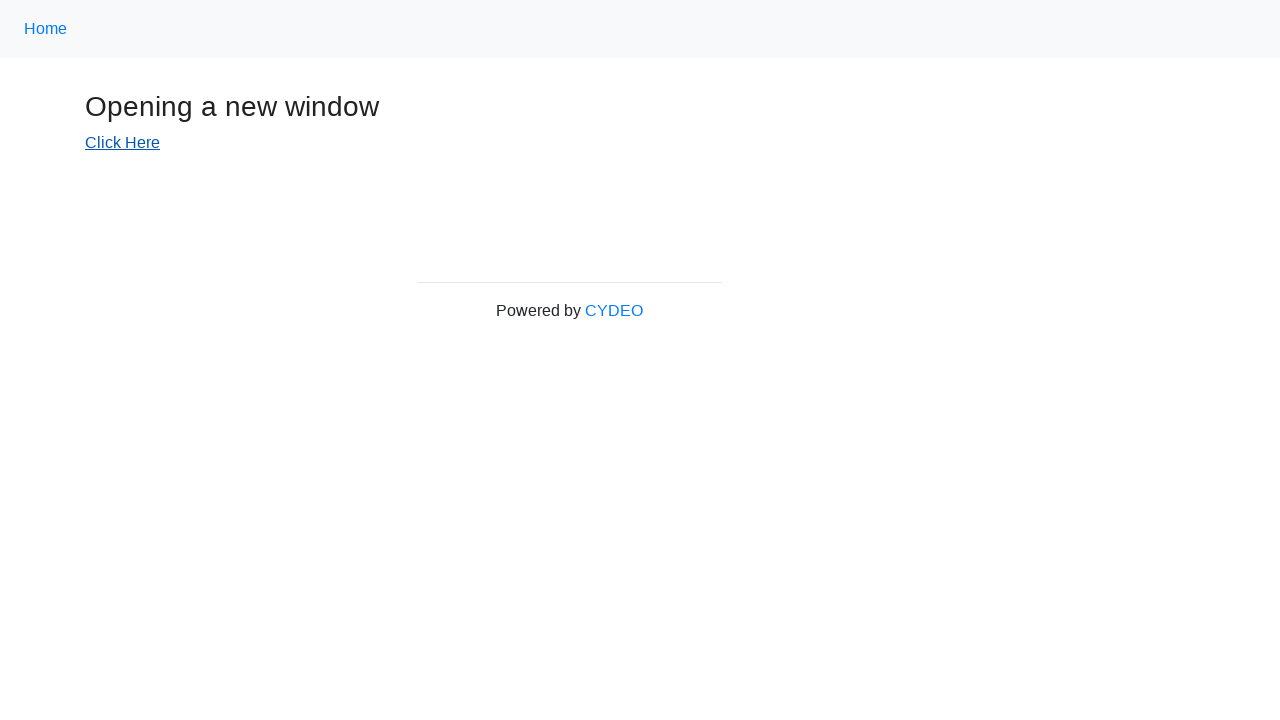

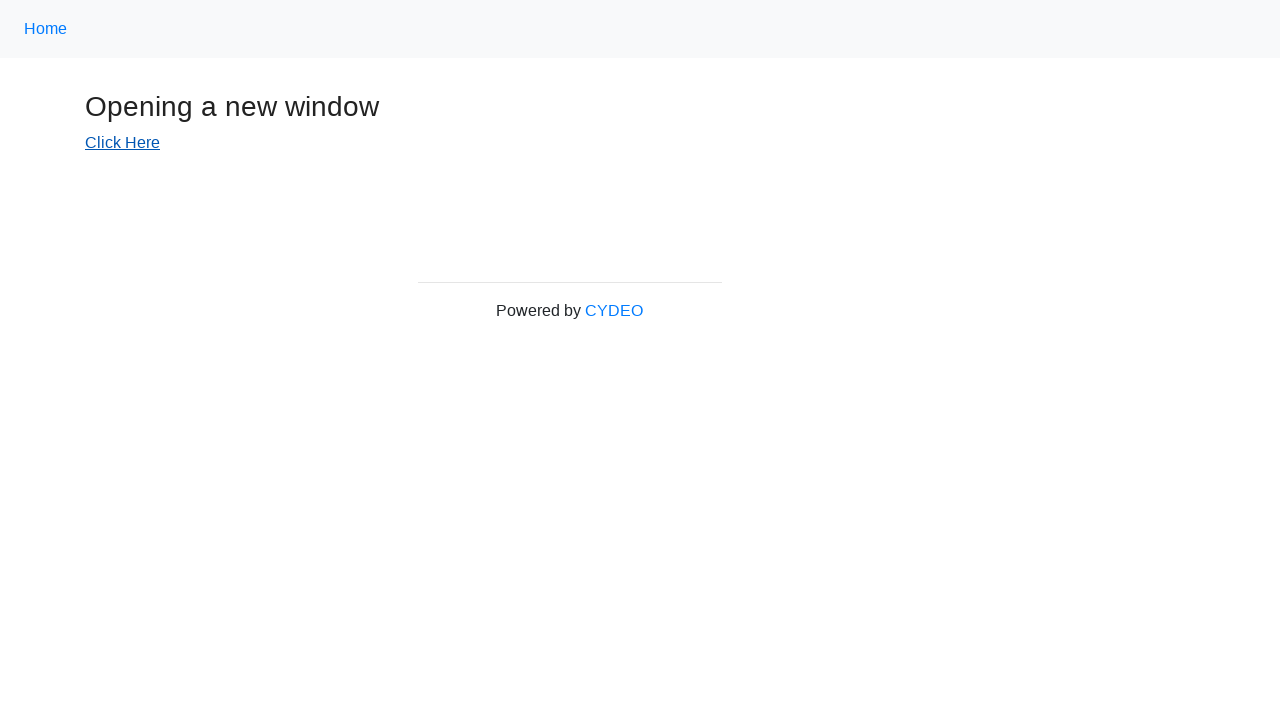